Navigates to YouTube homepage and verifies the page loads successfully by waiting for the page content to be available.

Starting URL: https://www.youtube.com

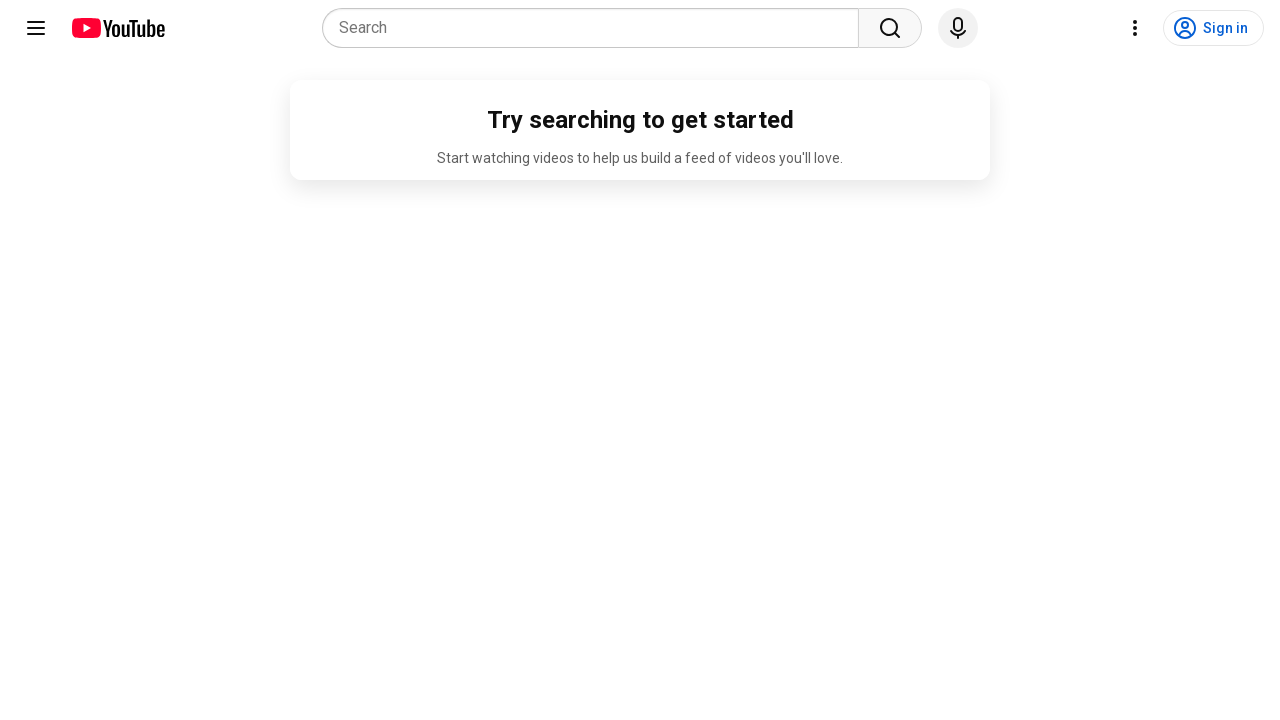

Navigated to YouTube homepage
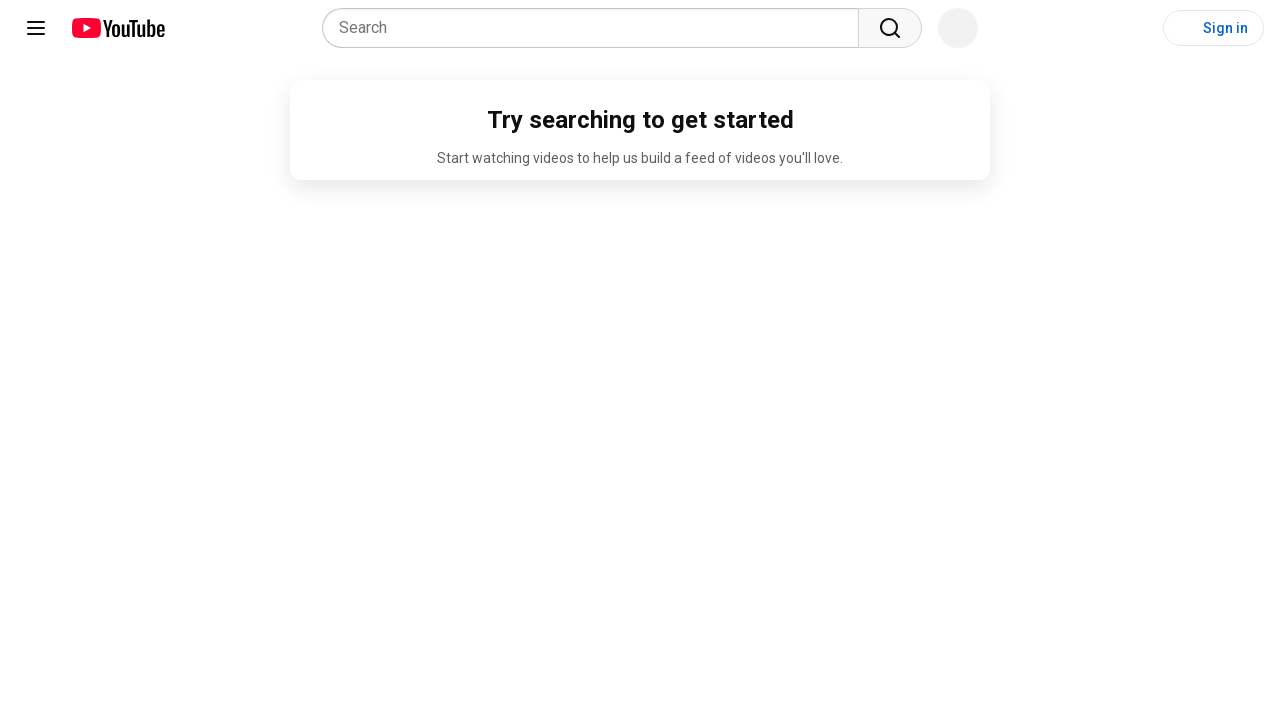

YouTube page content loaded successfully
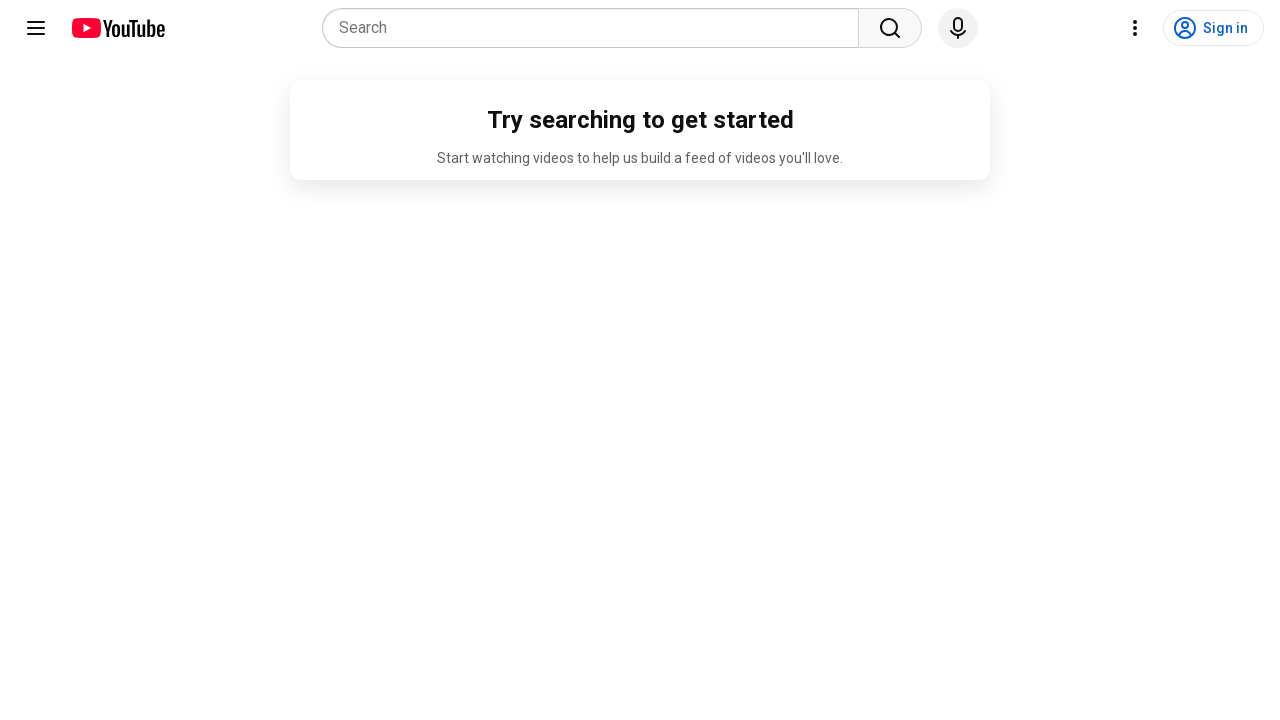

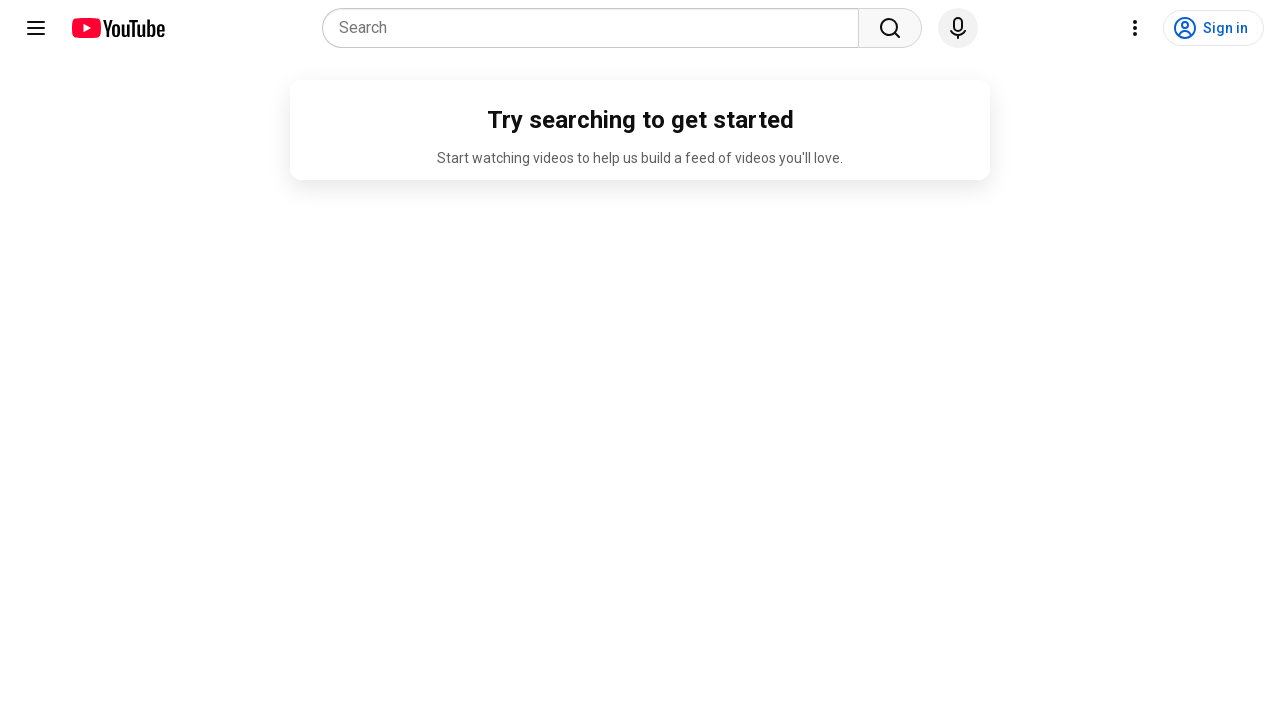